Tests dynamic control removal functionality by clicking the remove button and verifying the success message

Starting URL: https://the-internet.herokuapp.com/dynamic_controls

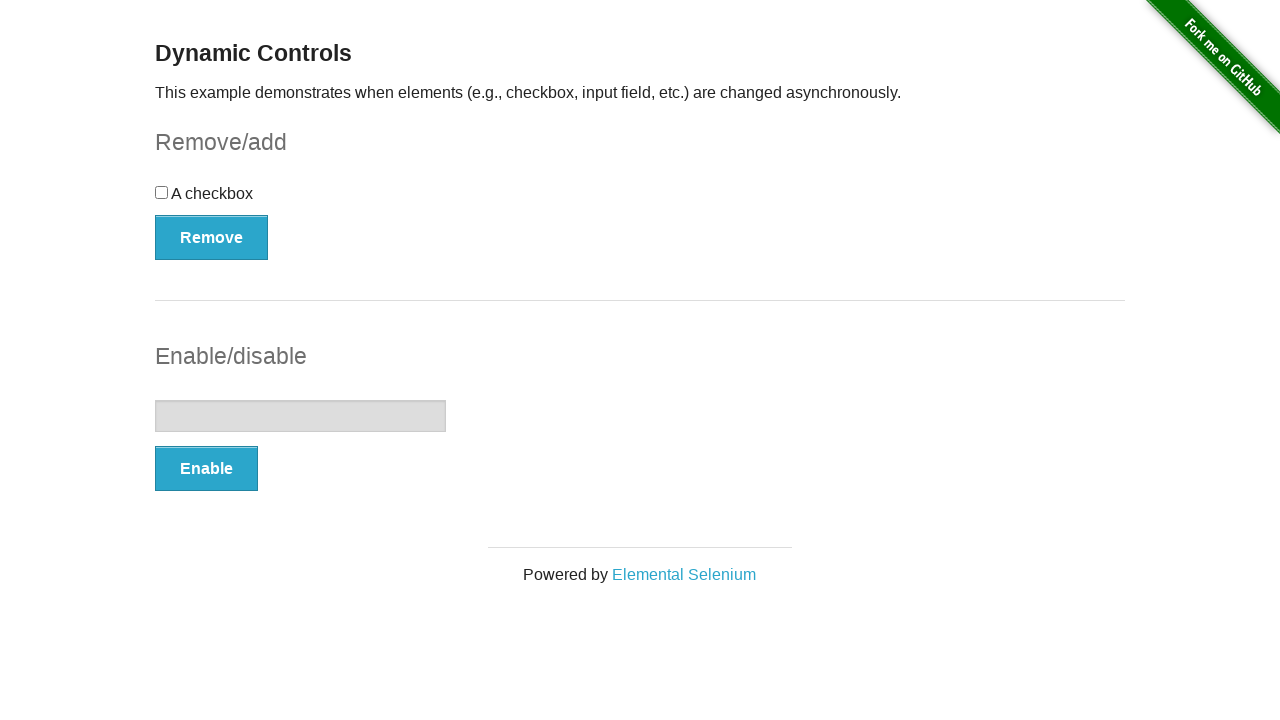

Clicked the remove button to trigger dynamic element removal at (212, 237) on #checkbox-example>button
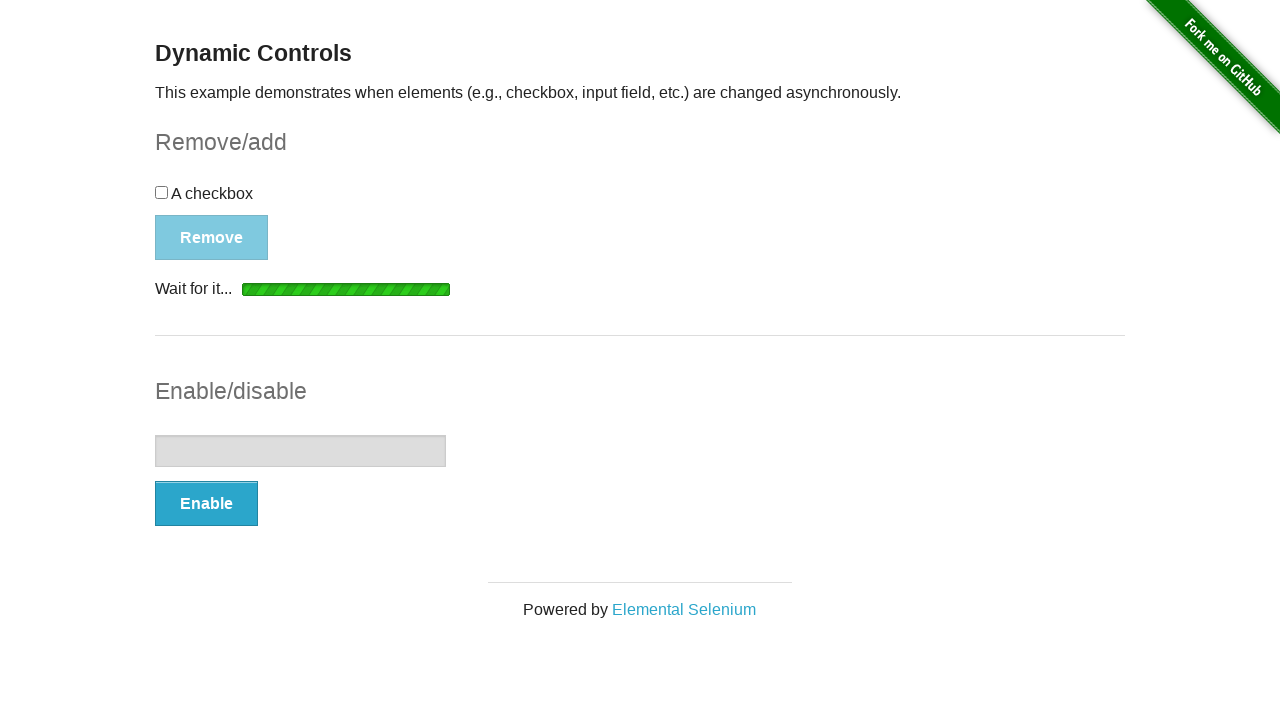

Success message element became visible
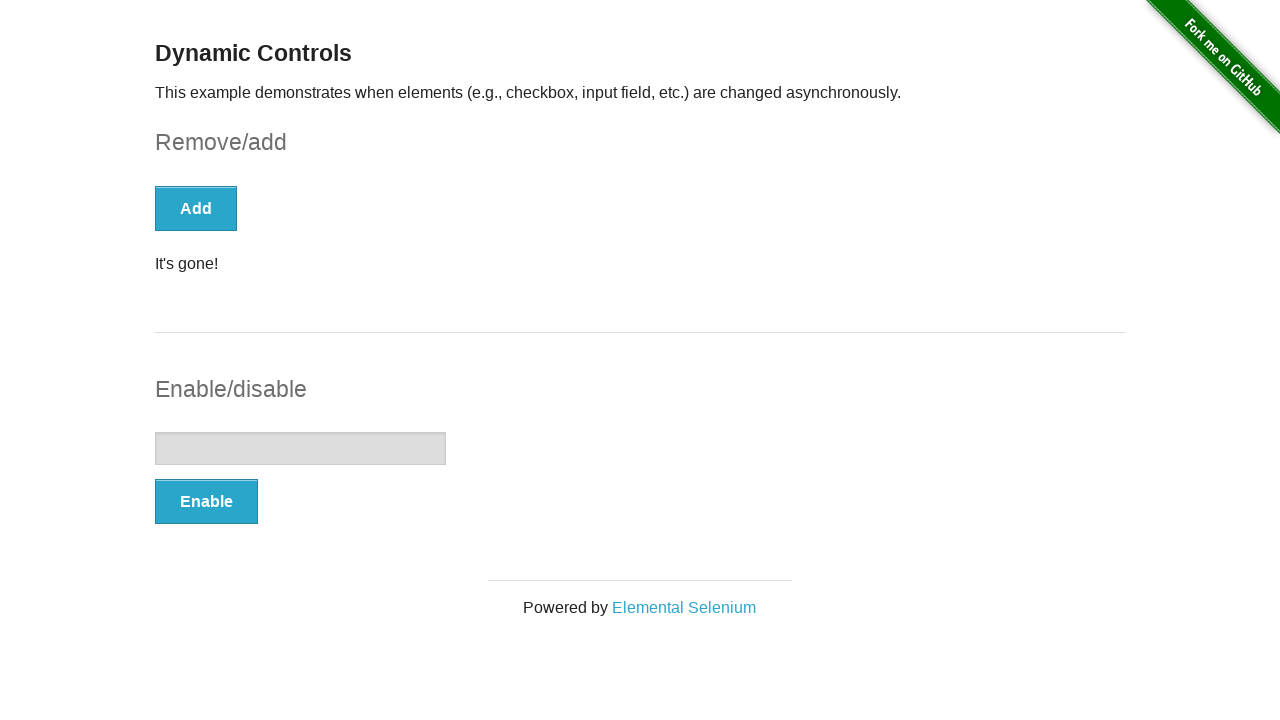

Verified success message displays 'It's gone!'
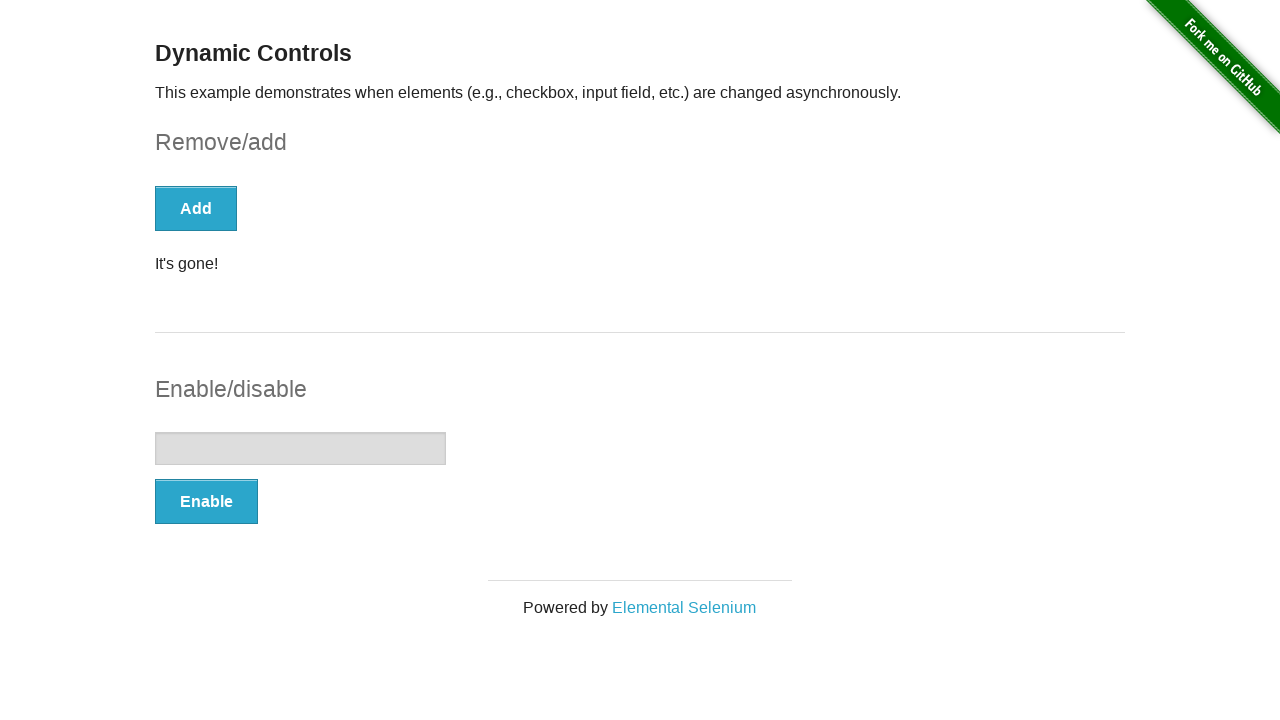

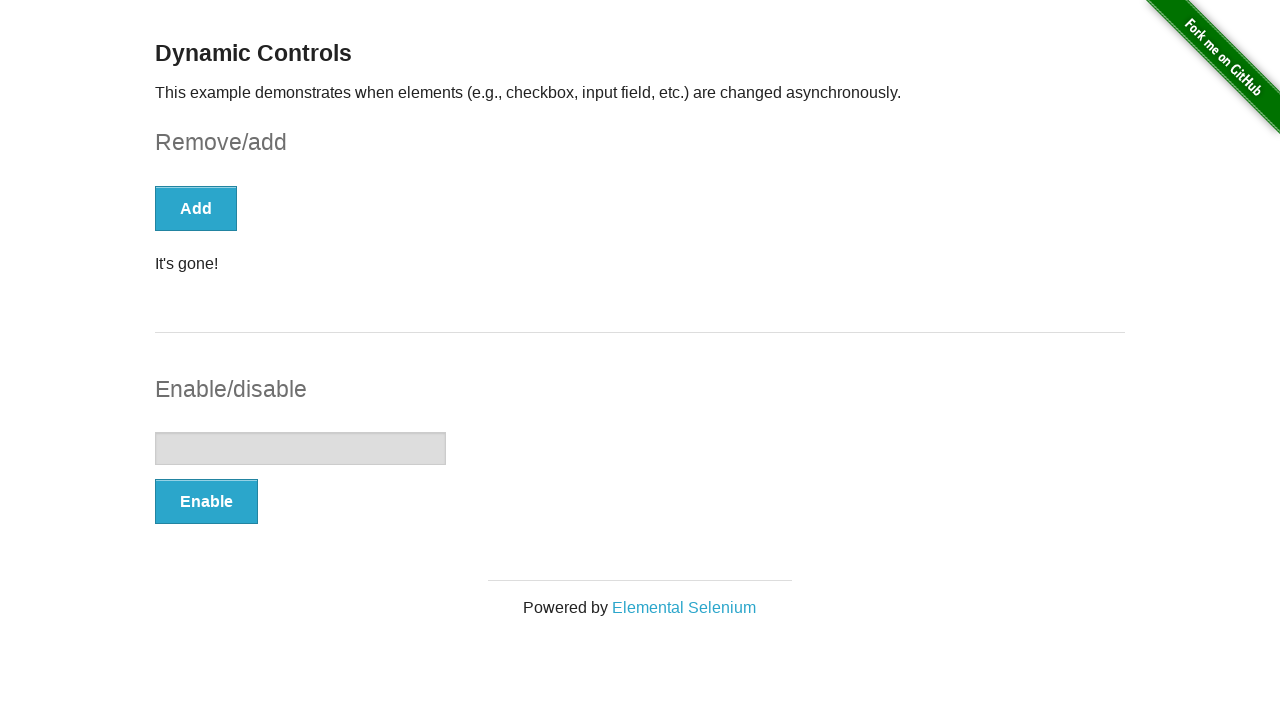